Tests a web form by filling in text input, password field, dropdown selection, and date picker, then submits the form and verifies the success message.

Starting URL: https://www.selenium.dev/selenium/web/web-form.html

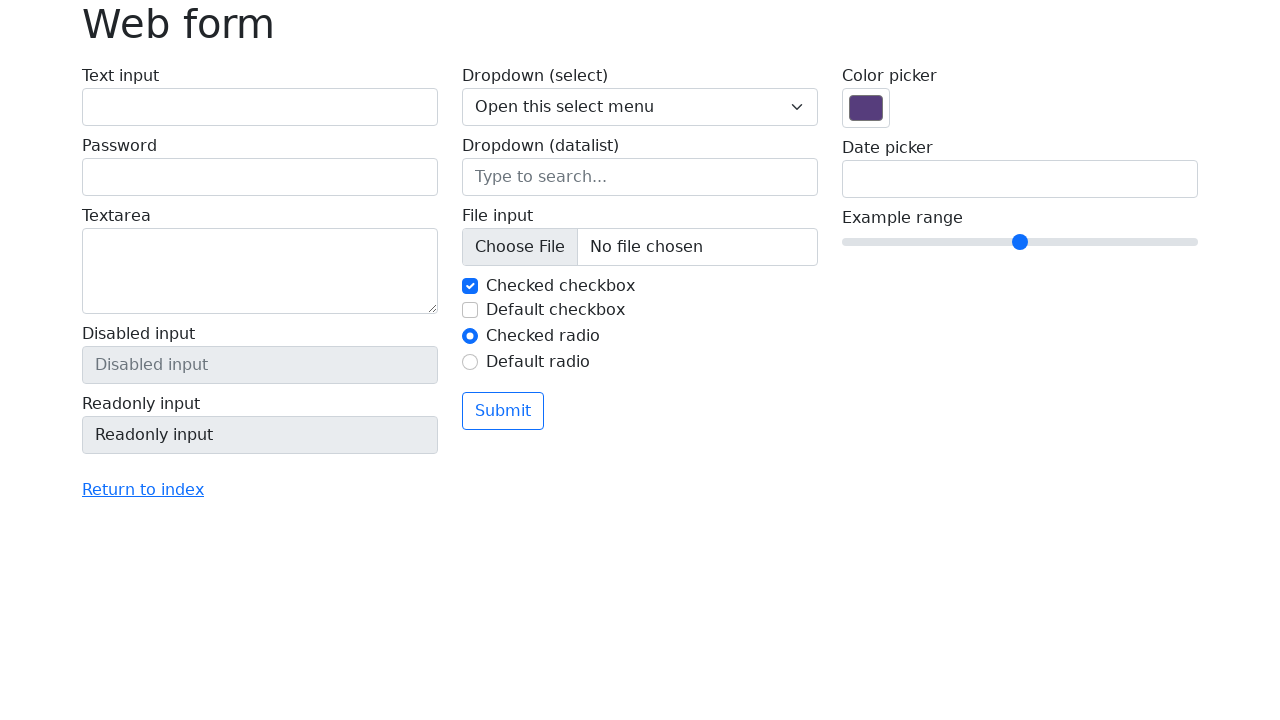

Filled text input field with 'Selenium' on #my-text-id
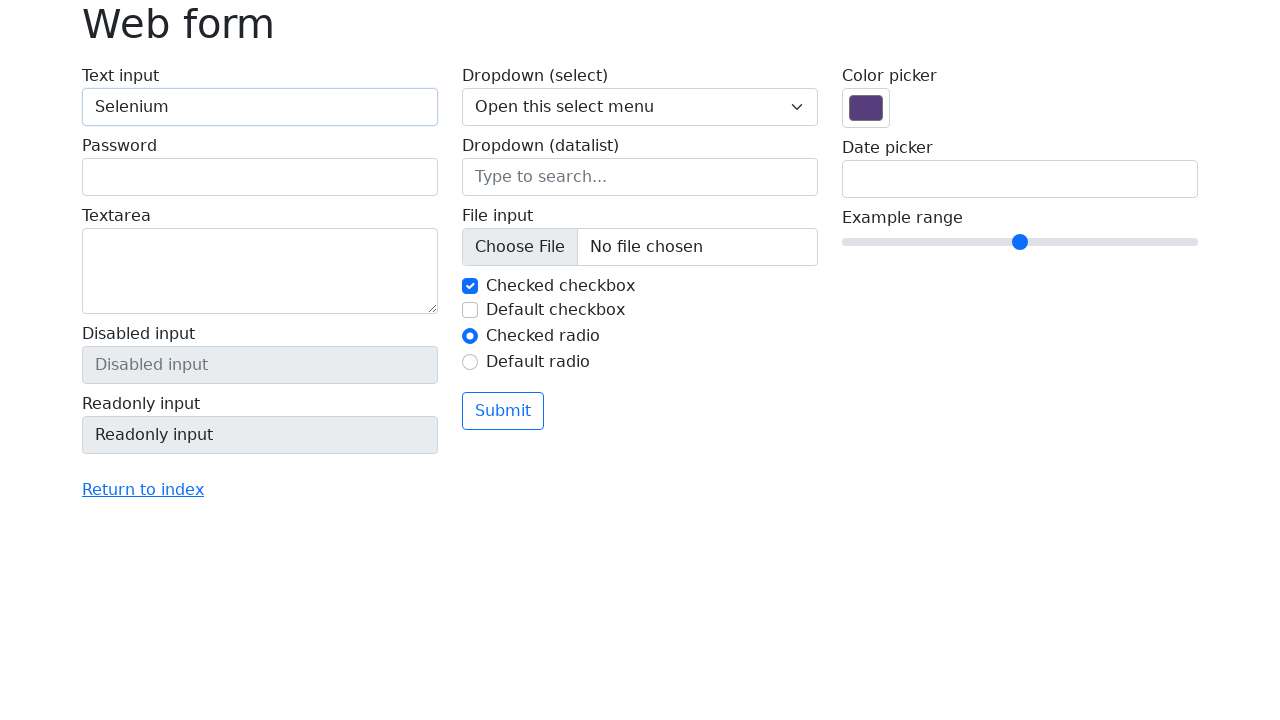

Filled password field with 'Selenium' on input[name='my-password']
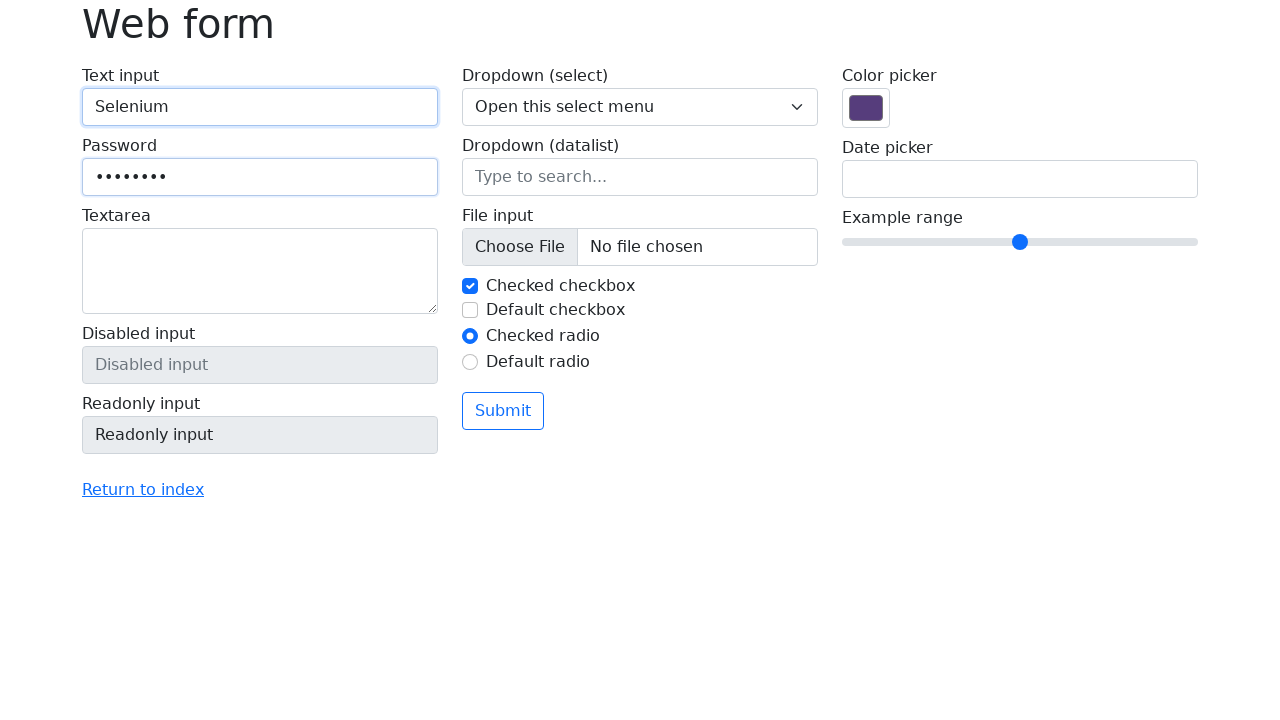

Selected option 'Two' from dropdown menu on select[name='my-select']
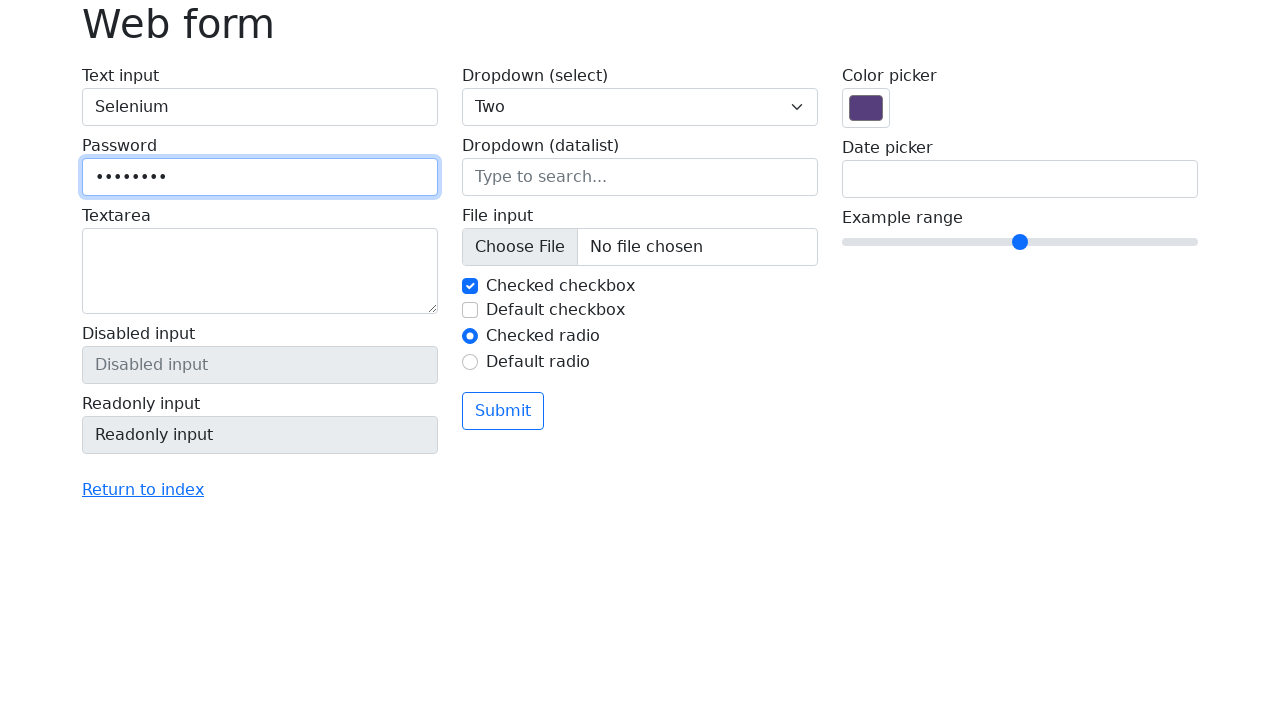

Filled date input with '04/21/2023' on input[name='my-date']
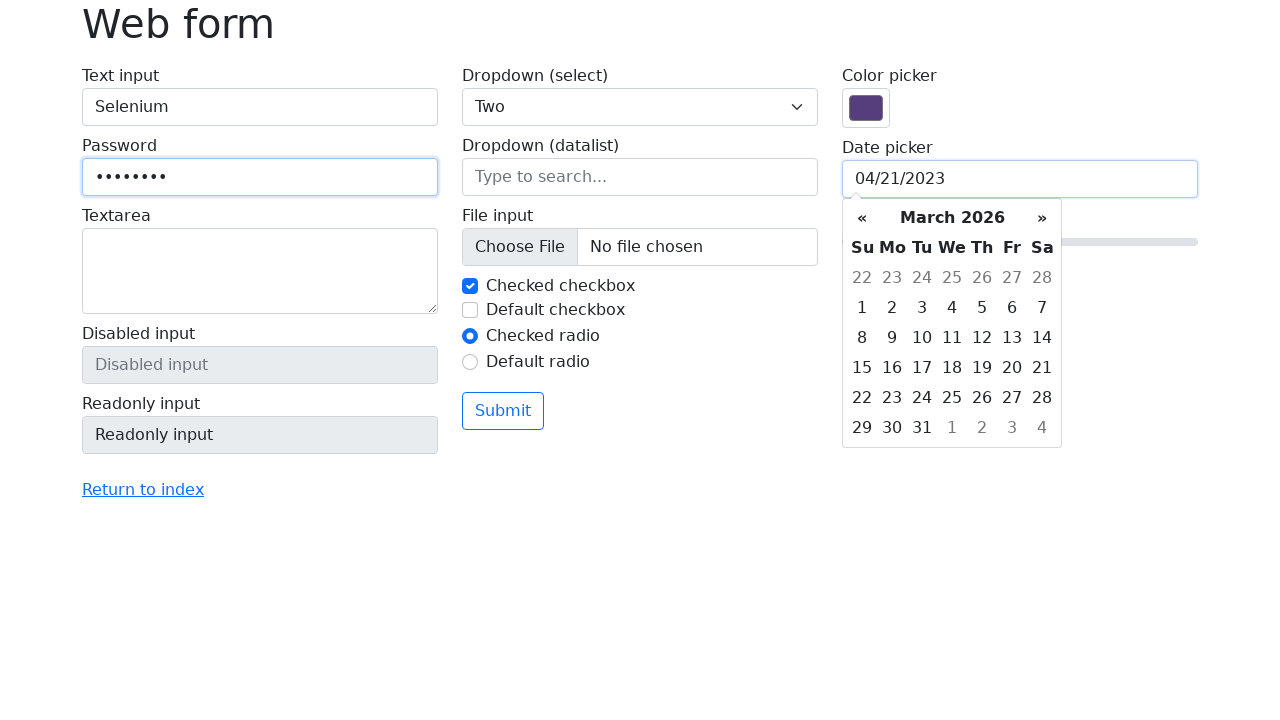

Clicked submit button to submit the form at (503, 411) on button[type='submit']
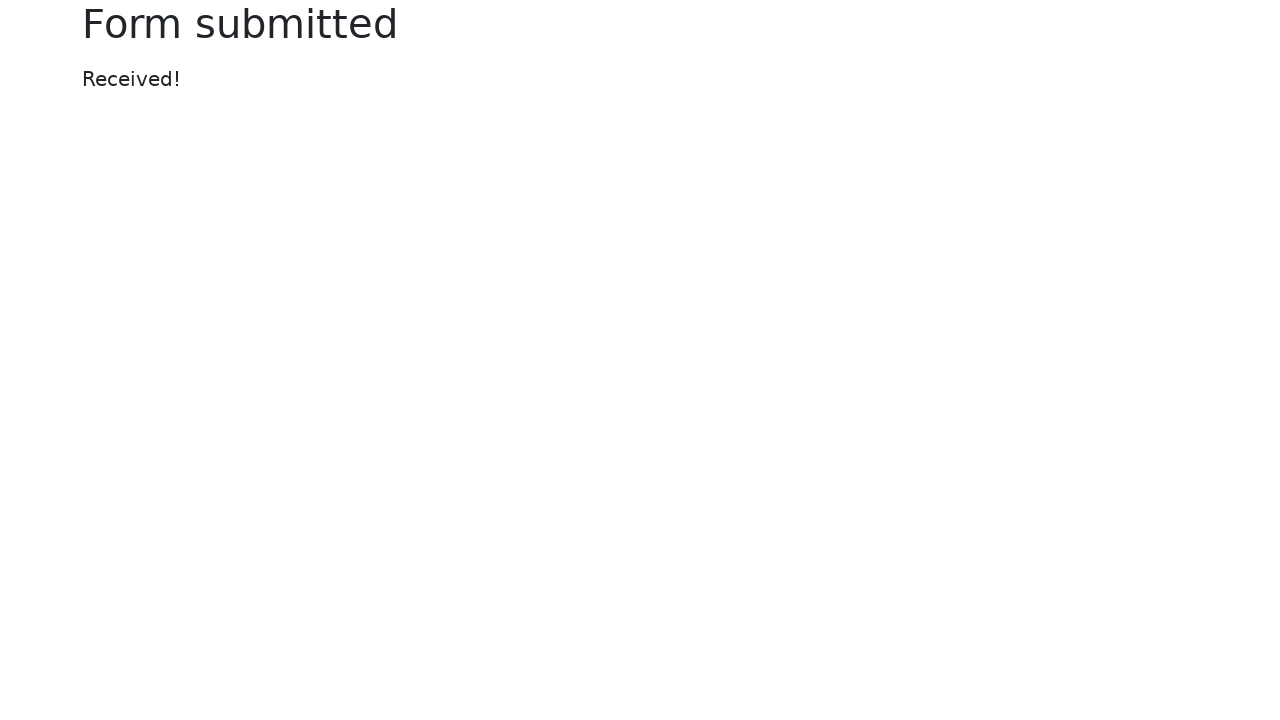

Success message element loaded and verified
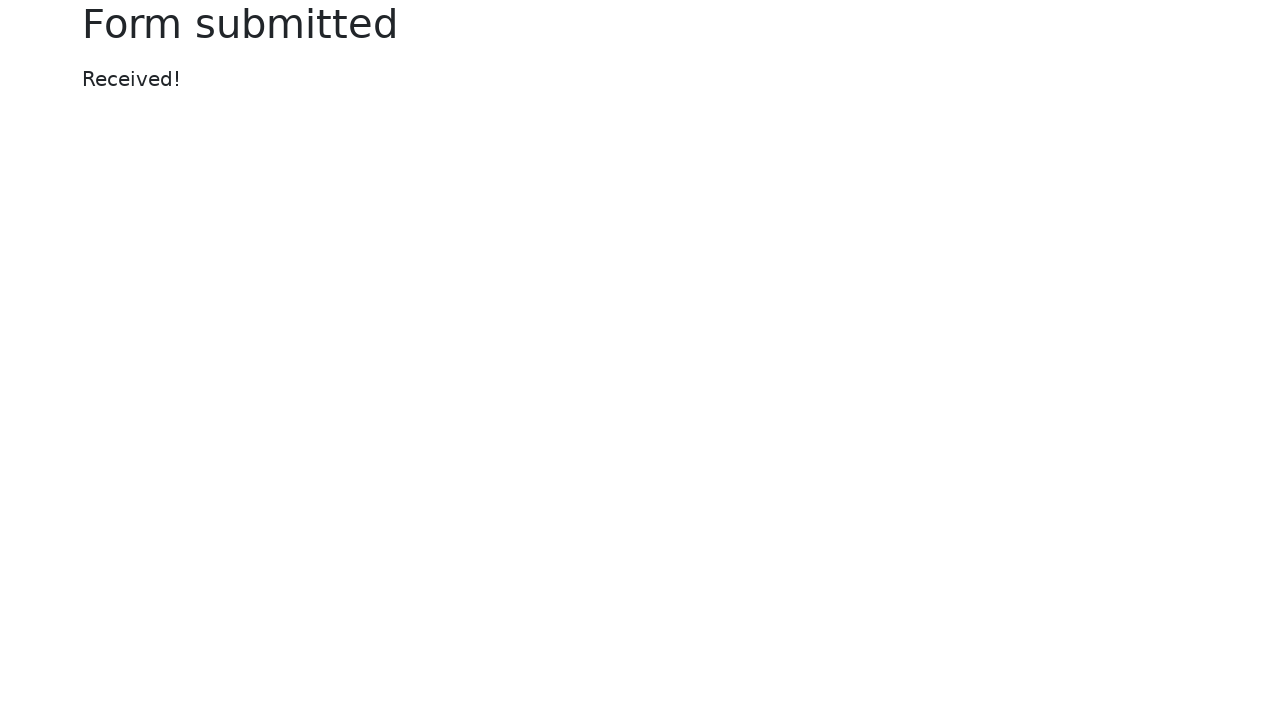

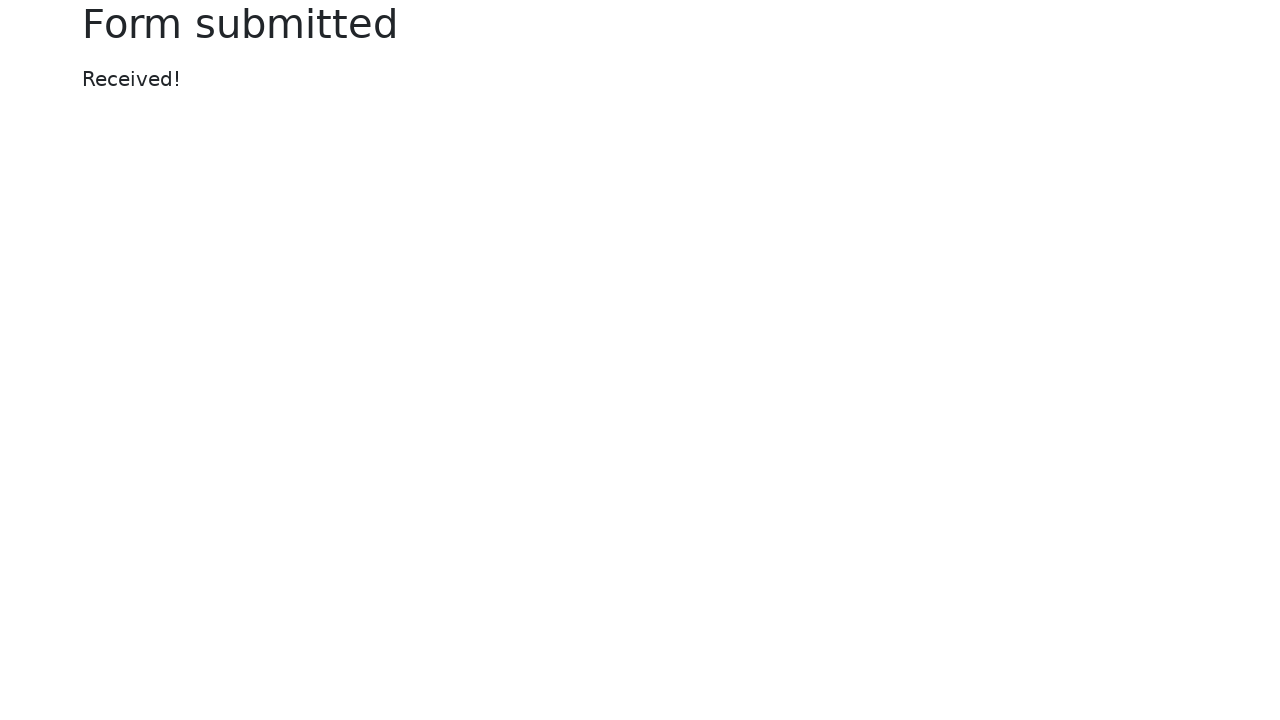